Navigates to DemoQA elements page and clicks on the Check Box link to access checkbox functionality

Starting URL: https://demoqa.com/elements

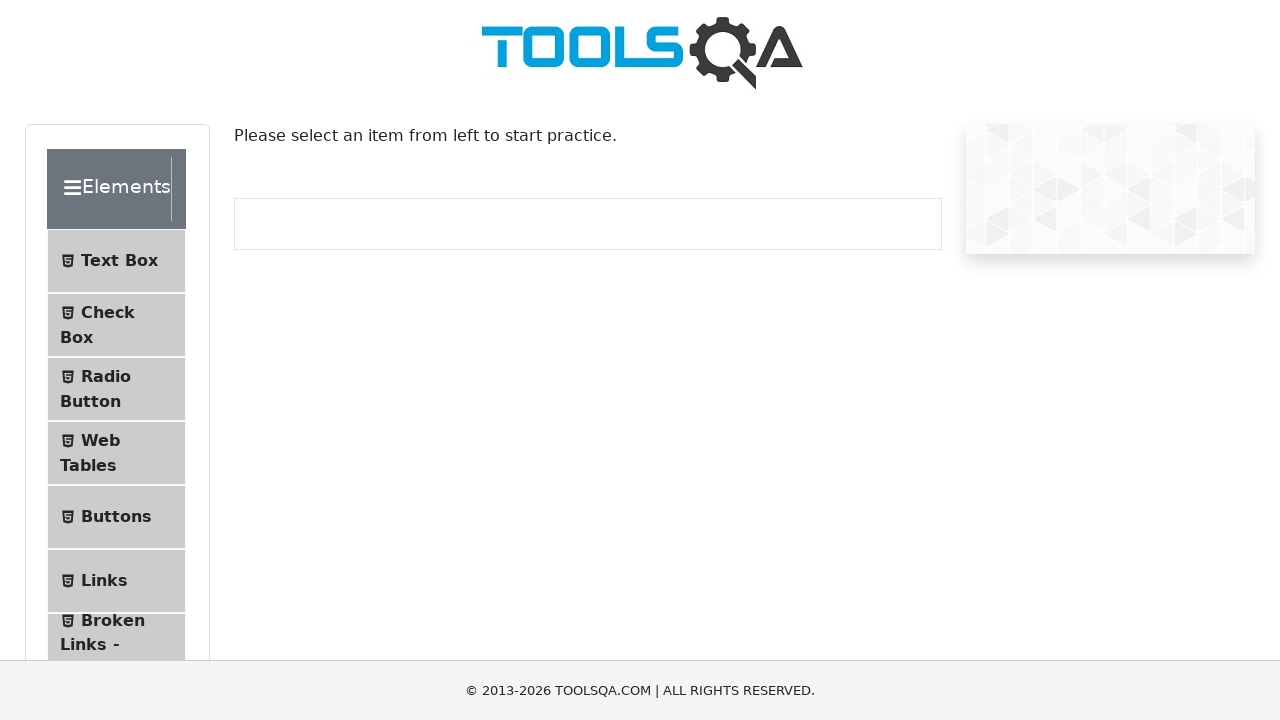

Clicked on the Check Box link at (108, 312) on text=Check Box
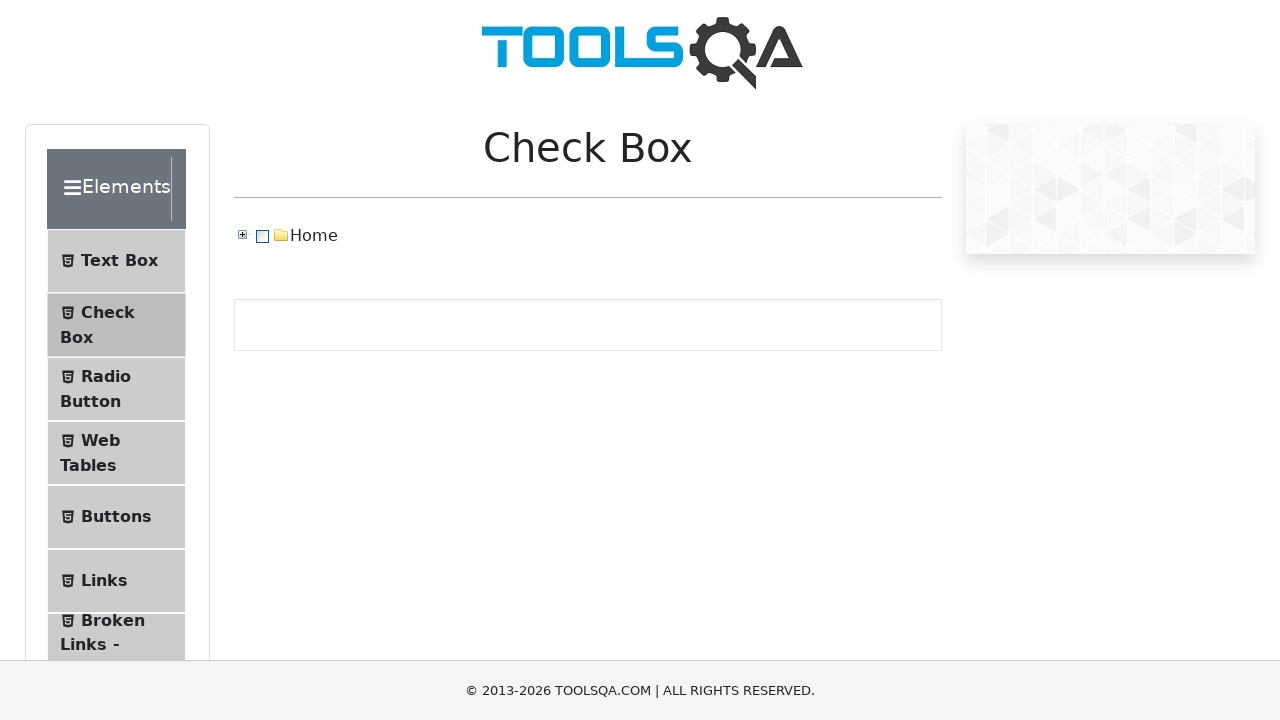

Checkbox page loaded successfully
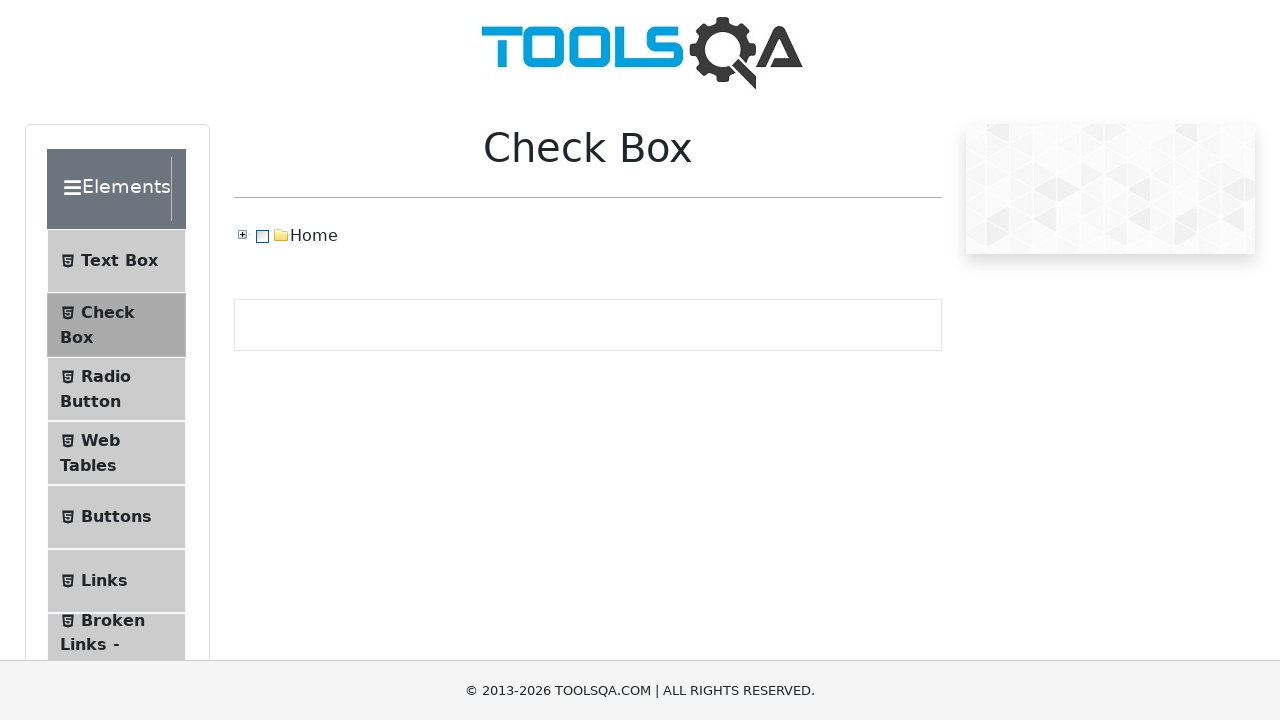

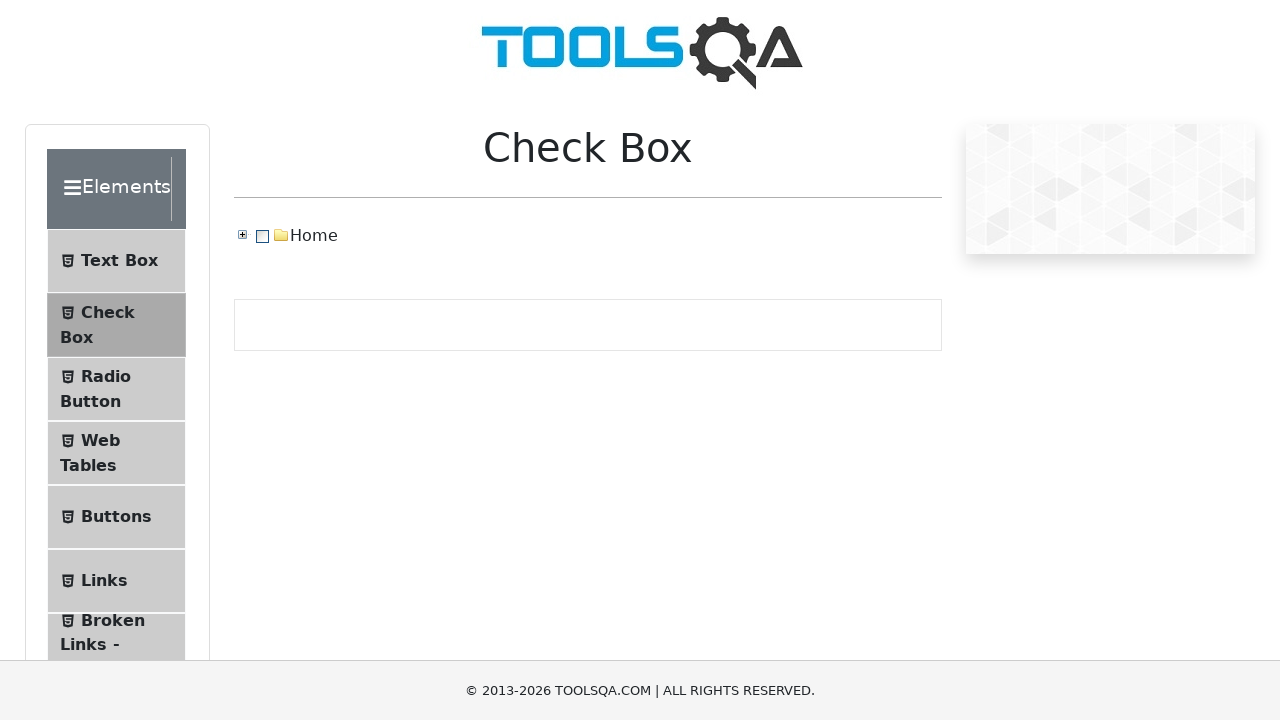